Tests the checkout flow by clicking the cart icon and proceeding through checkout to place an order (with empty cart)

Starting URL: https://rahulshettyacademy.com/seleniumPractise/#/

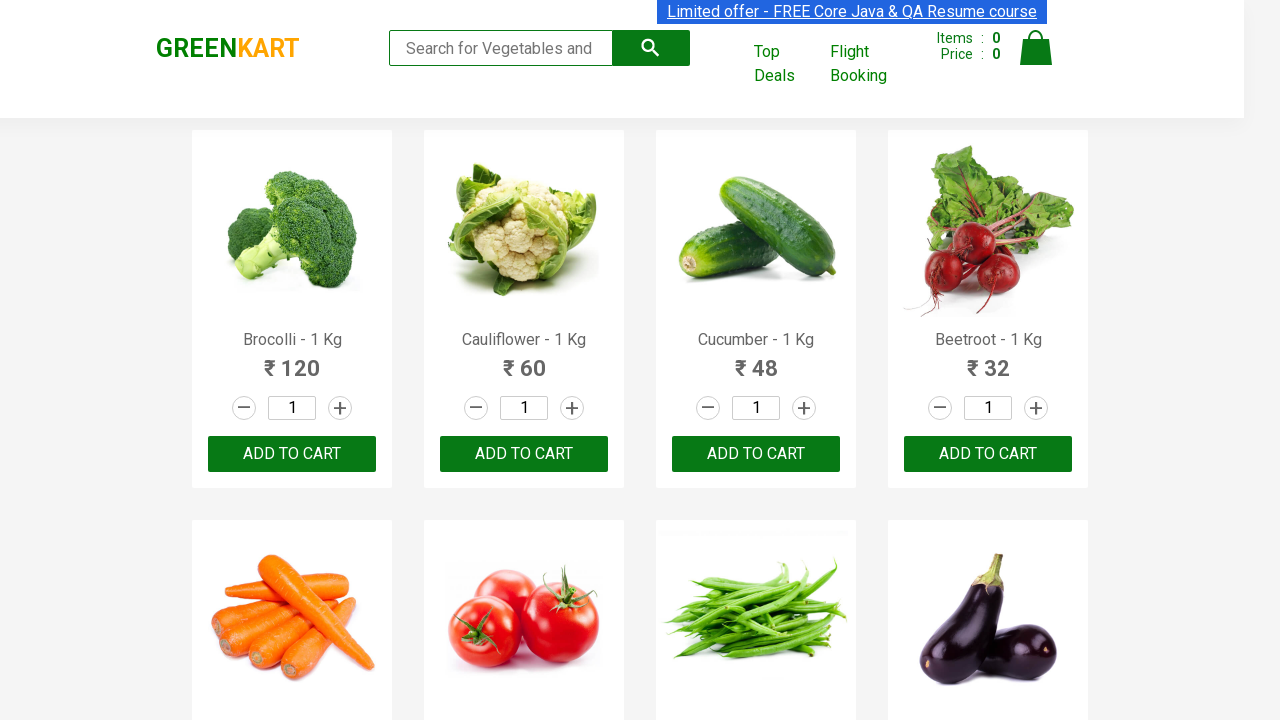

Clicked cart icon to open shopping cart at (1036, 48) on .cart-icon > img
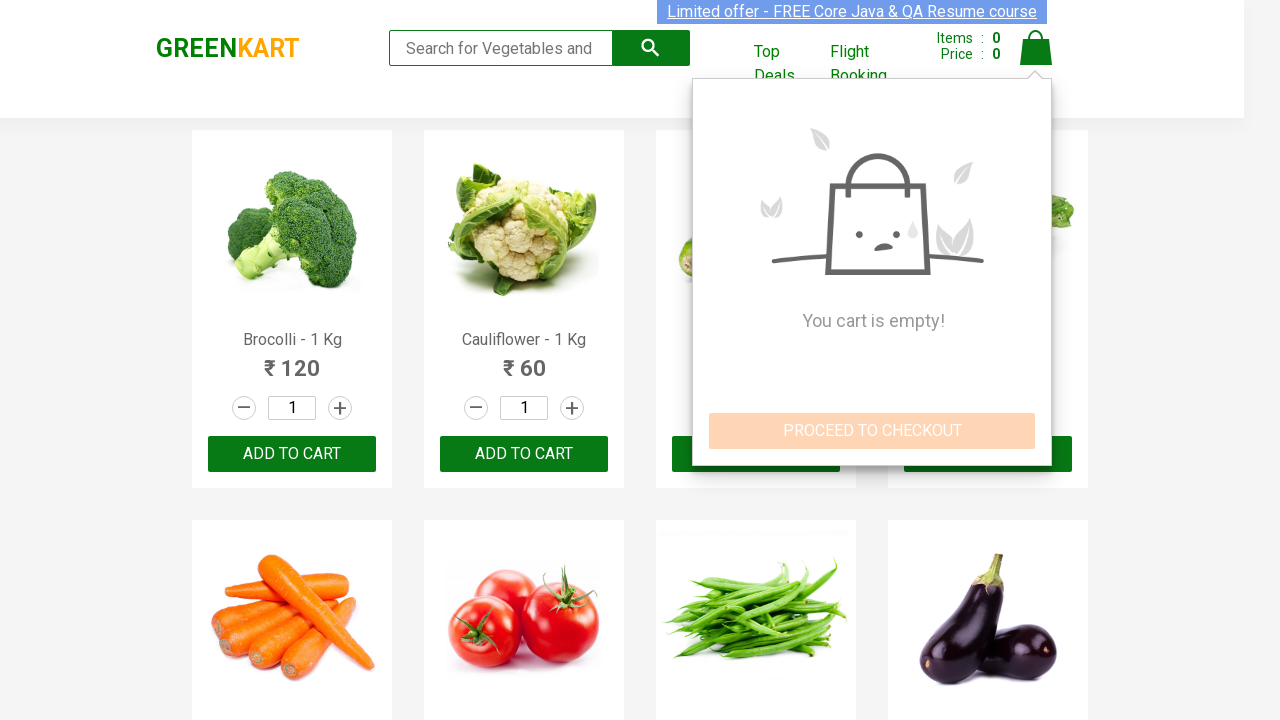

Clicked PROCEED TO CHECKOUT button at (872, 431) on text=PROCEED TO CHECKOUT
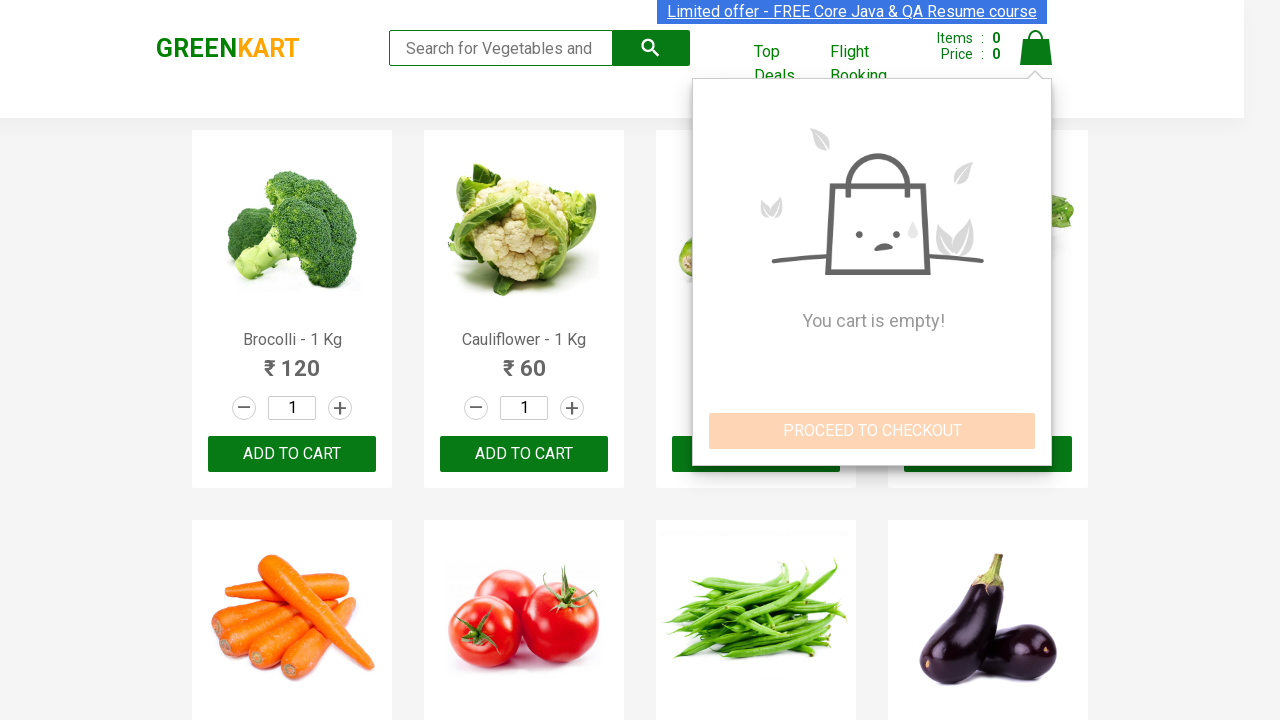

Clicked Place Order button at (1036, 388) on text=Place Order
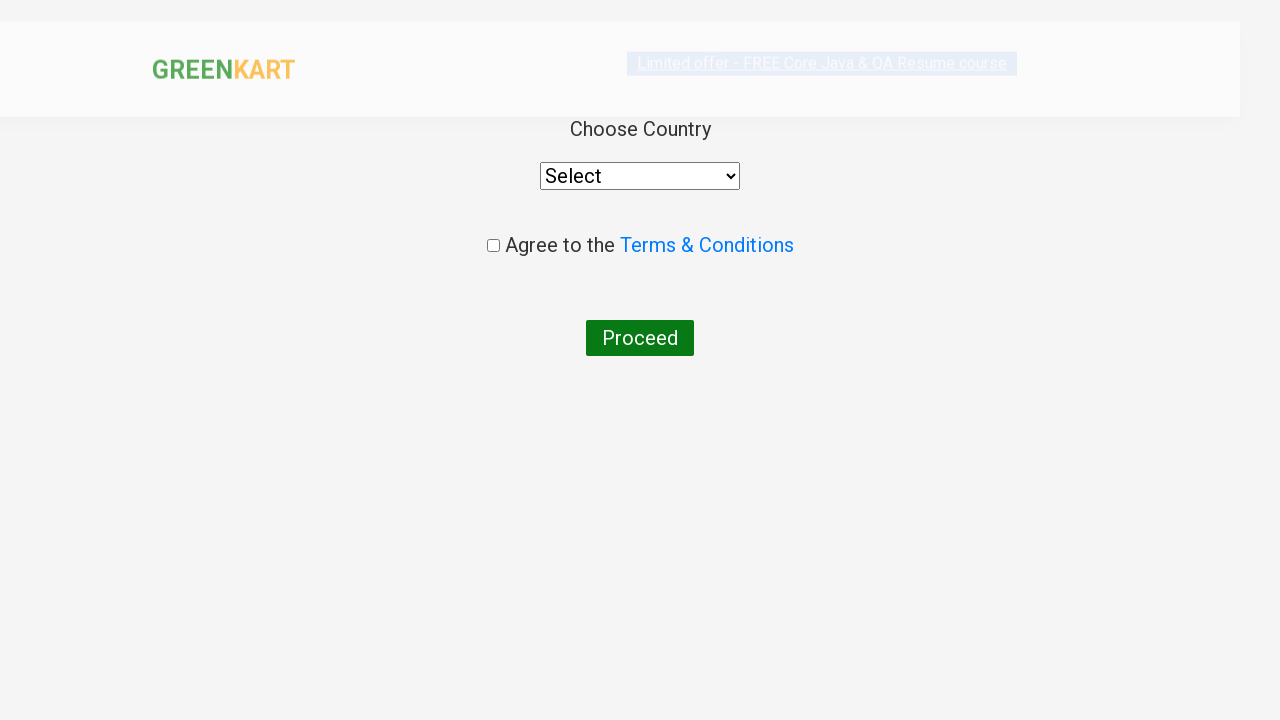

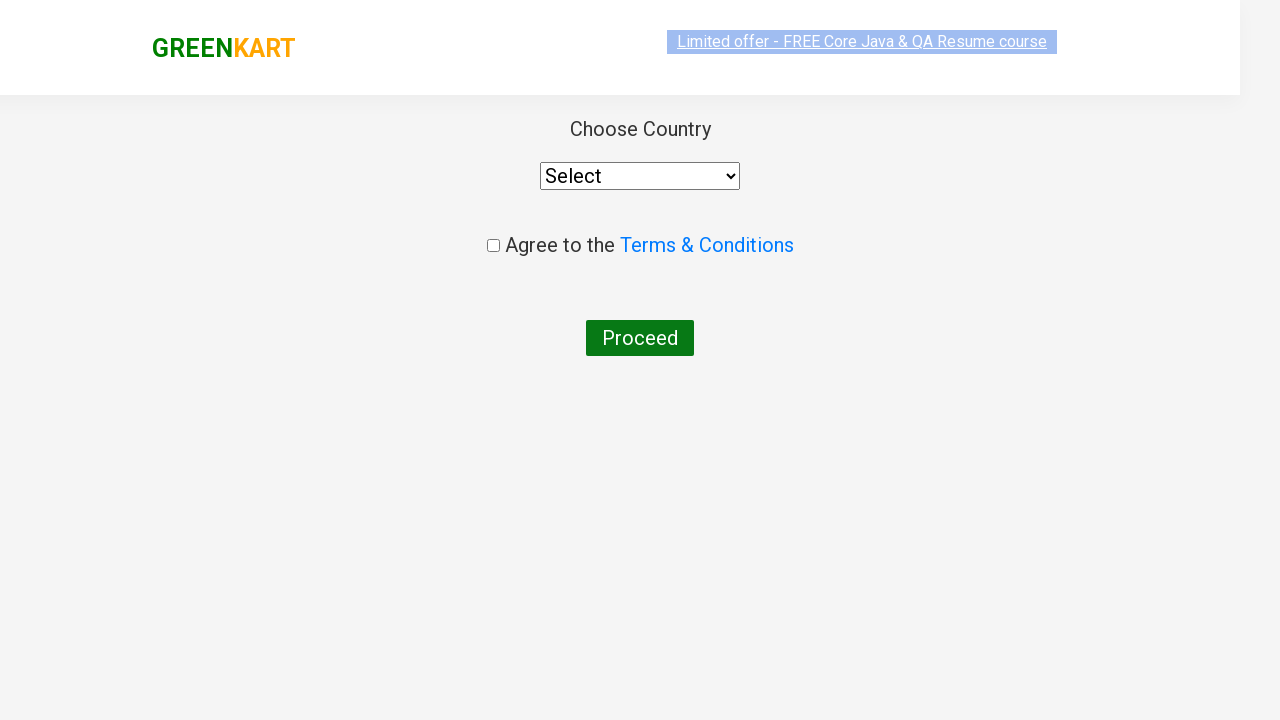